Tests that the 'Clear completed' button displays the correct text after completing an item.

Starting URL: https://demo.playwright.dev/todomvc

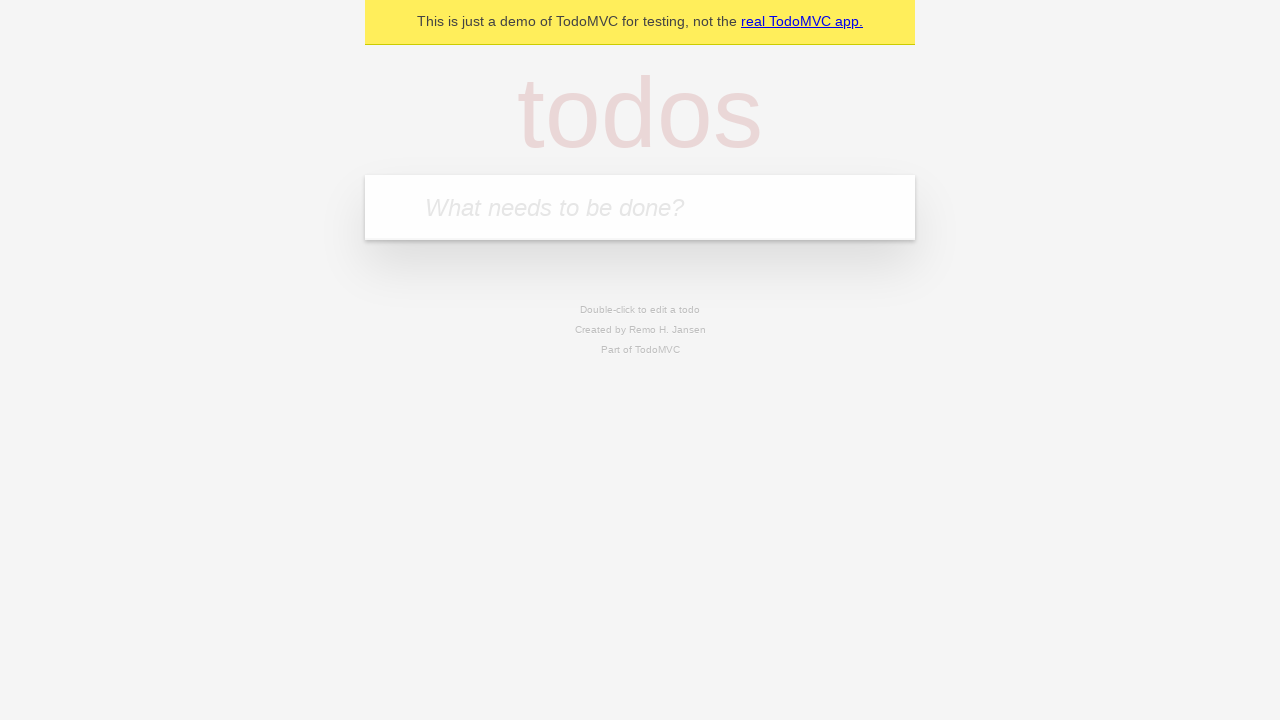

Filled todo input with 'buy some cheese' on internal:attr=[placeholder="What needs to be done?"i]
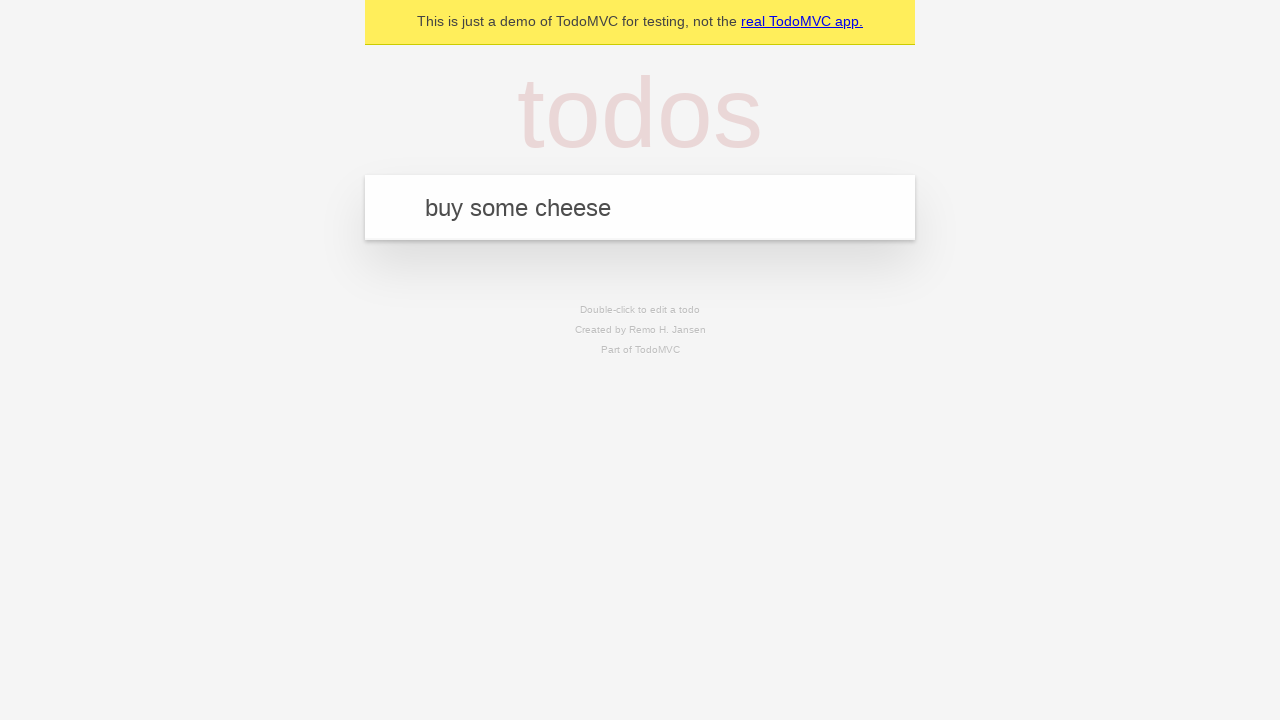

Pressed Enter to add first todo item on internal:attr=[placeholder="What needs to be done?"i]
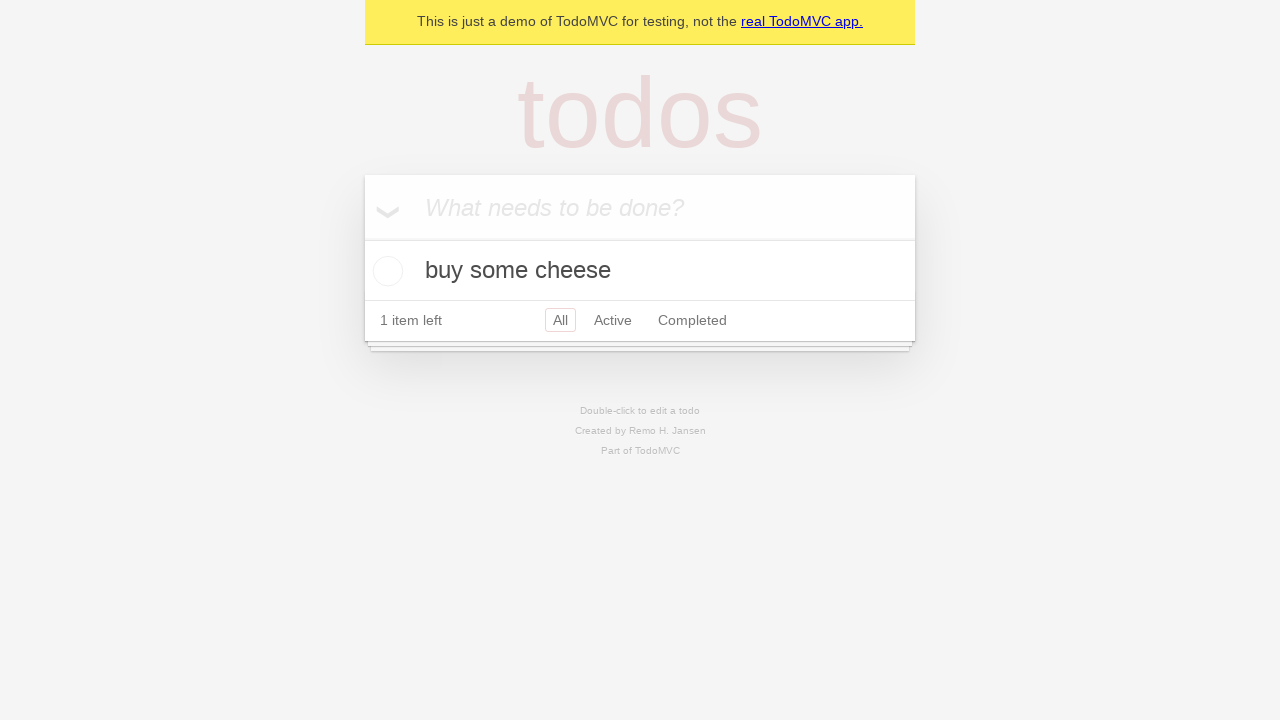

Filled todo input with 'feed the cat' on internal:attr=[placeholder="What needs to be done?"i]
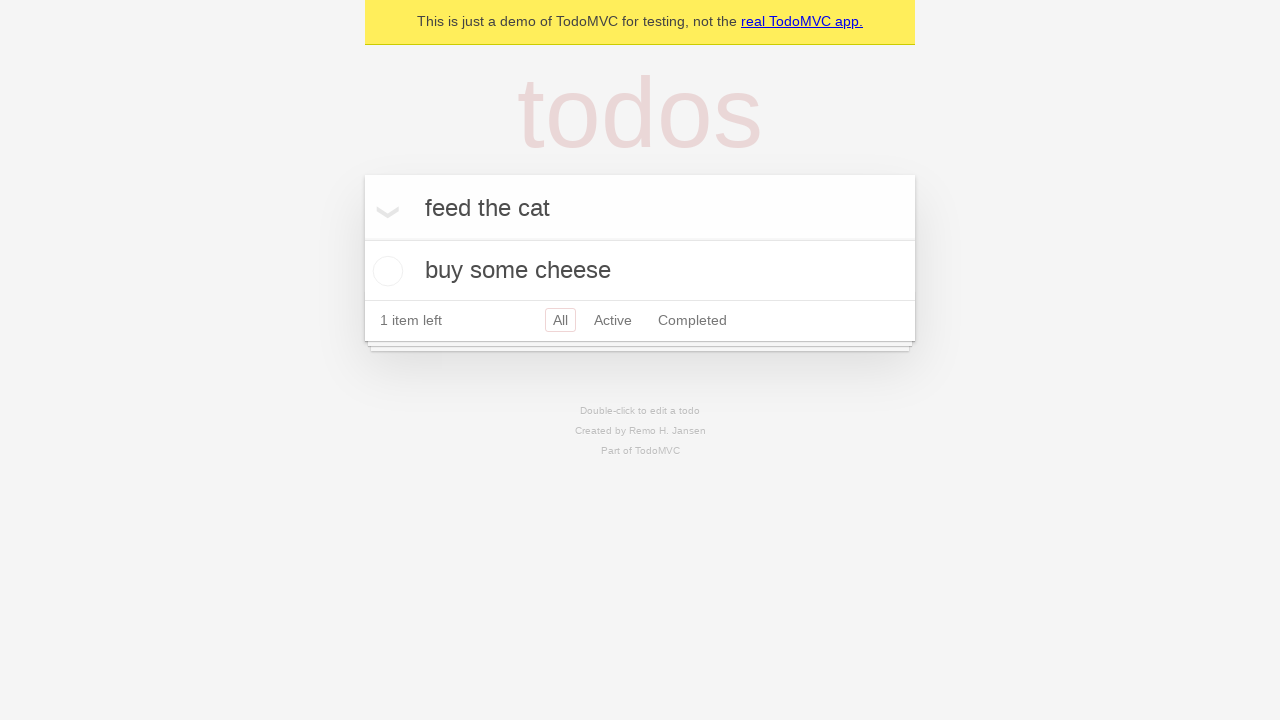

Pressed Enter to add second todo item on internal:attr=[placeholder="What needs to be done?"i]
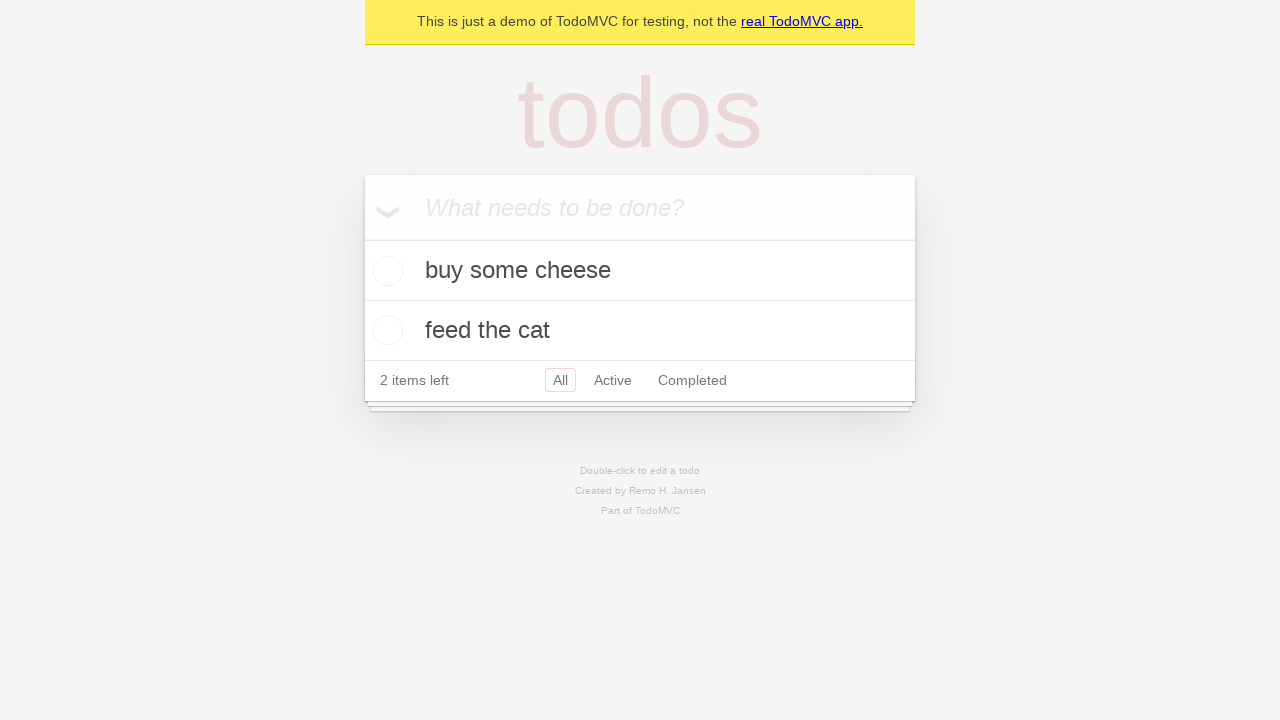

Filled todo input with 'book a doctors appointment' on internal:attr=[placeholder="What needs to be done?"i]
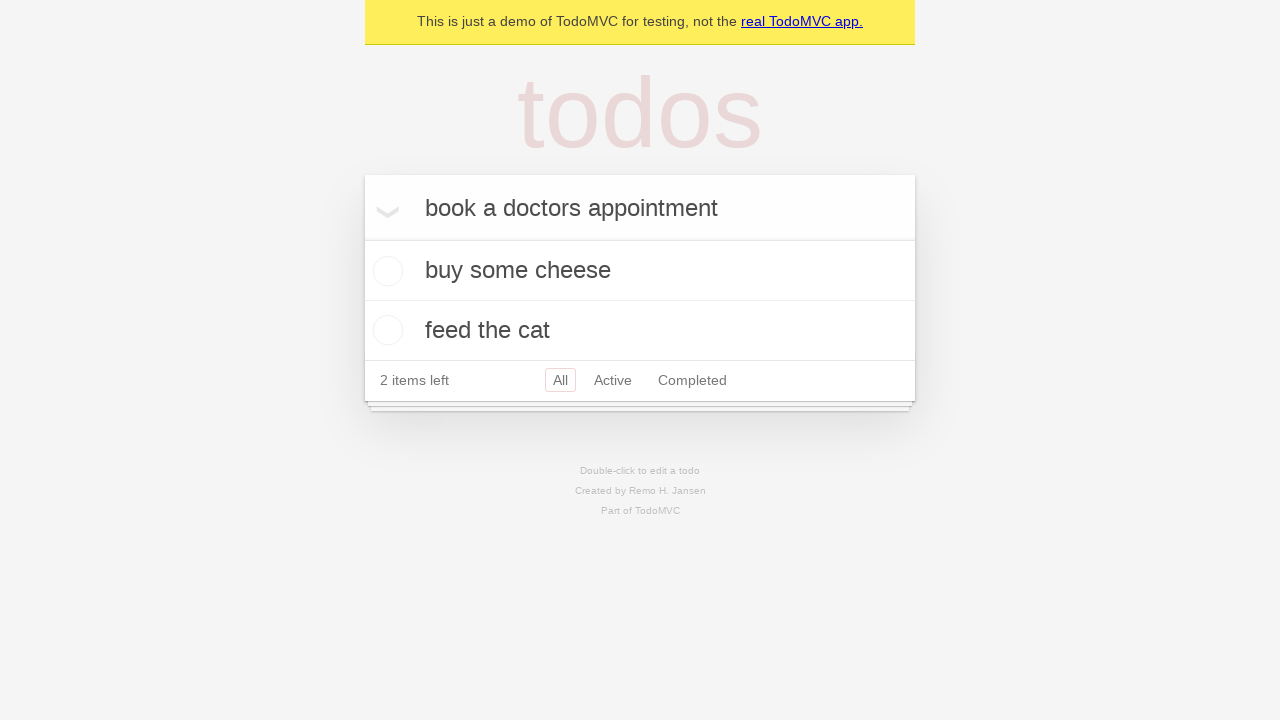

Pressed Enter to add third todo item on internal:attr=[placeholder="What needs to be done?"i]
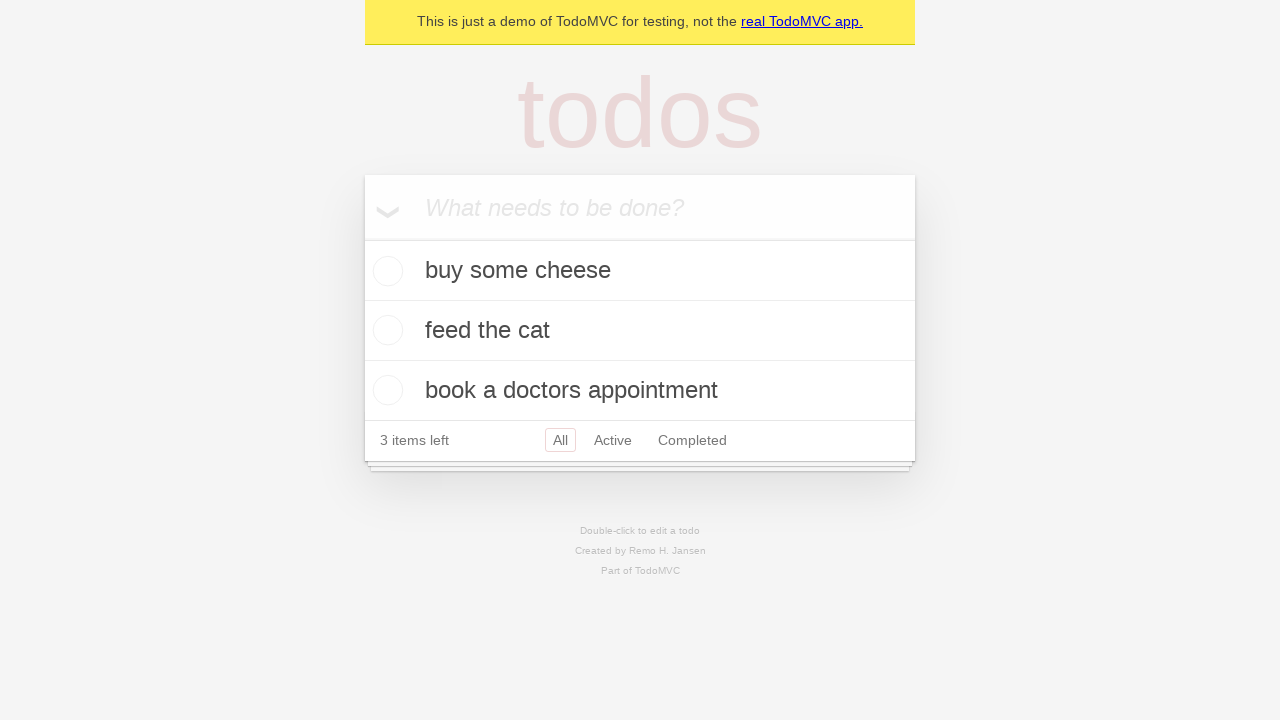

Checked the first todo item as completed at (385, 271) on .todo-list li .toggle >> nth=0
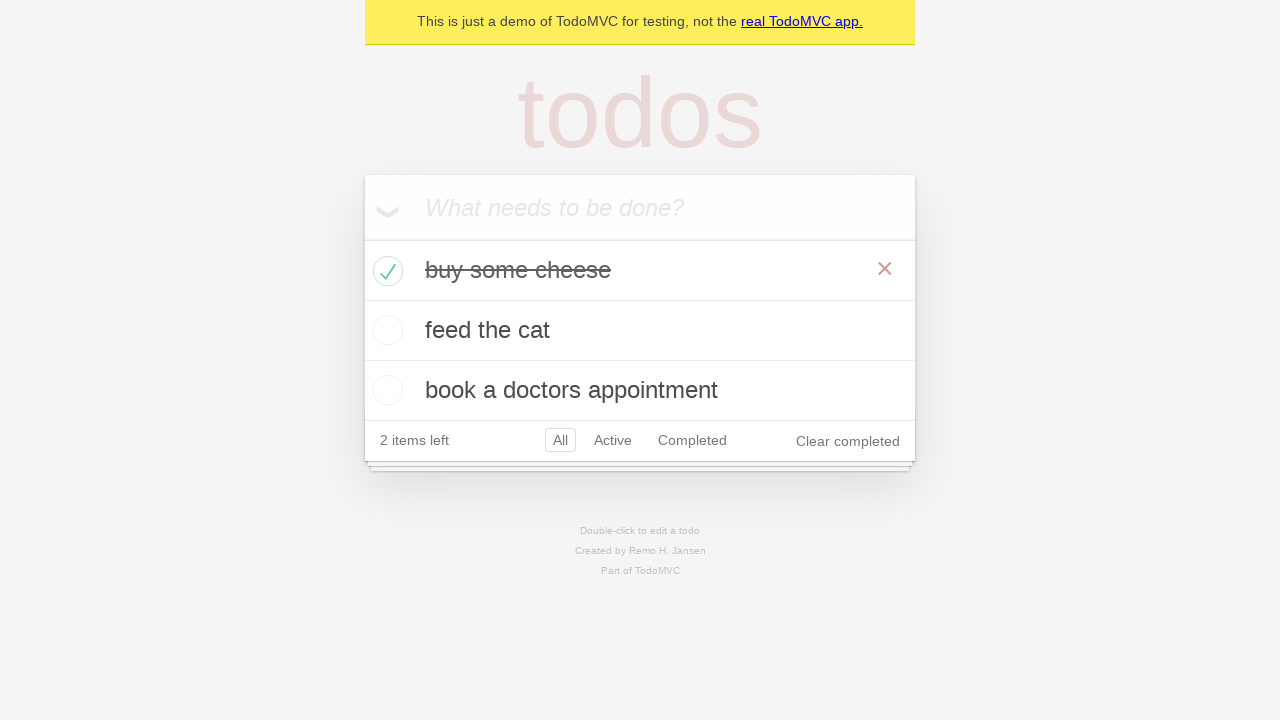

Clear completed button is now visible
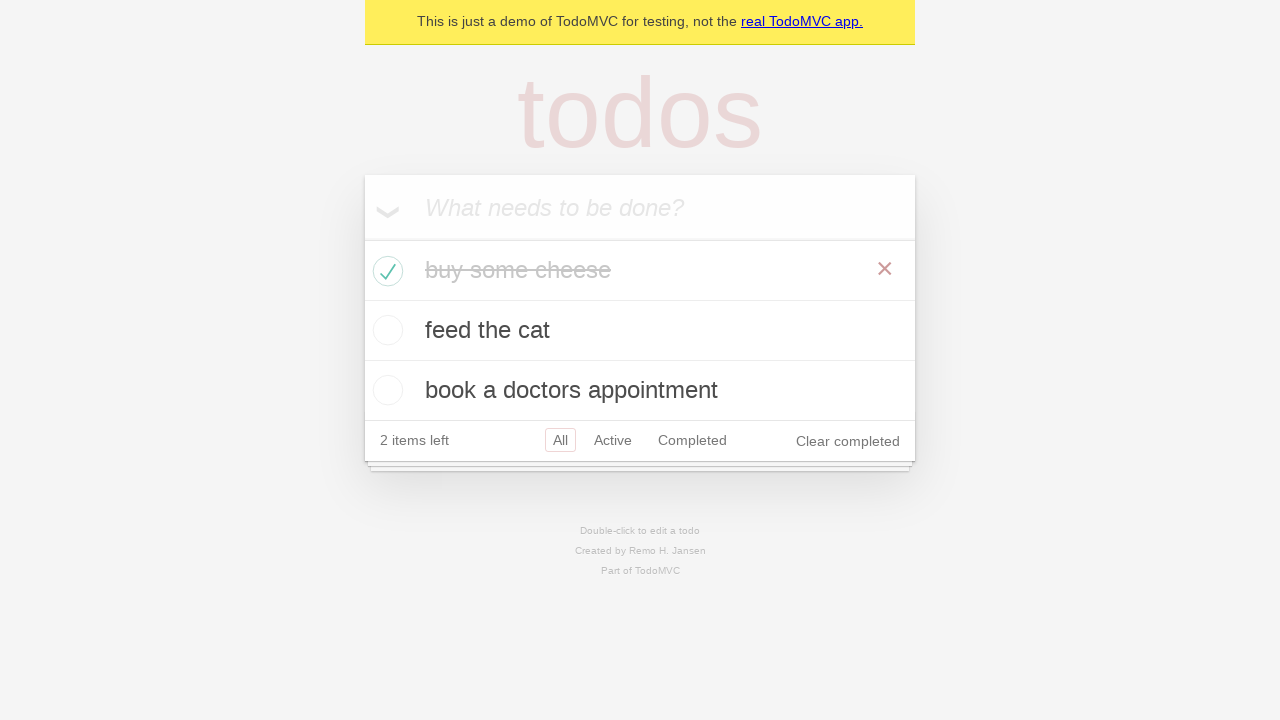

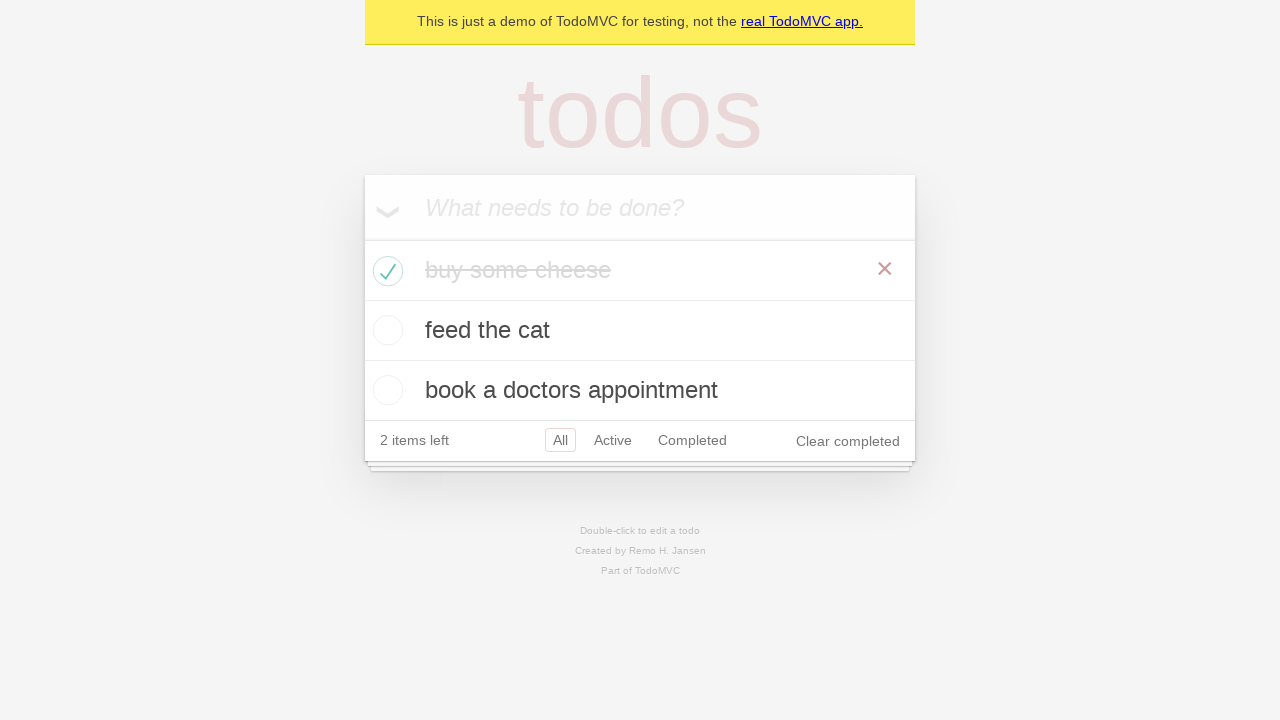